Tests a practice form submission on DemoQA by filling out personal information including name, email, gender, phone number, date of birth, subjects, hobbies, address, and state/city selection, then submitting the form.

Starting URL: https://demoqa.com/automation-practice-form/

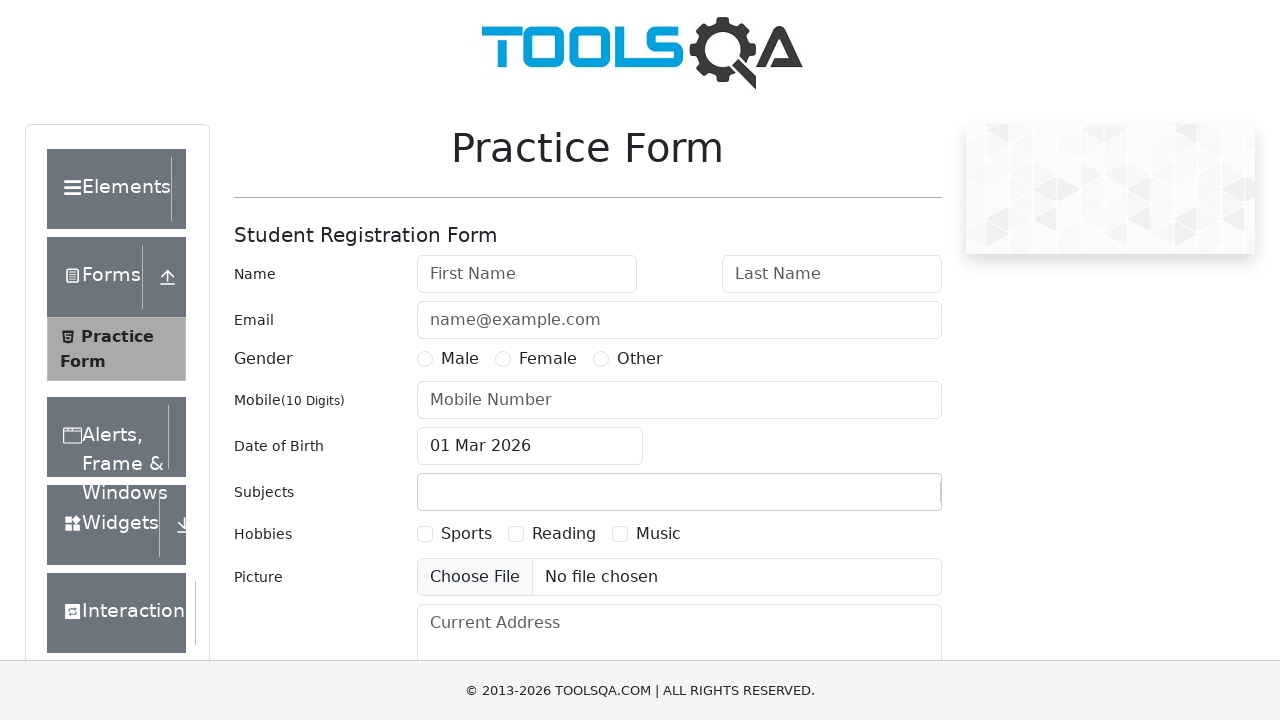

Filled first name field with 'Aleksandr' on #firstName
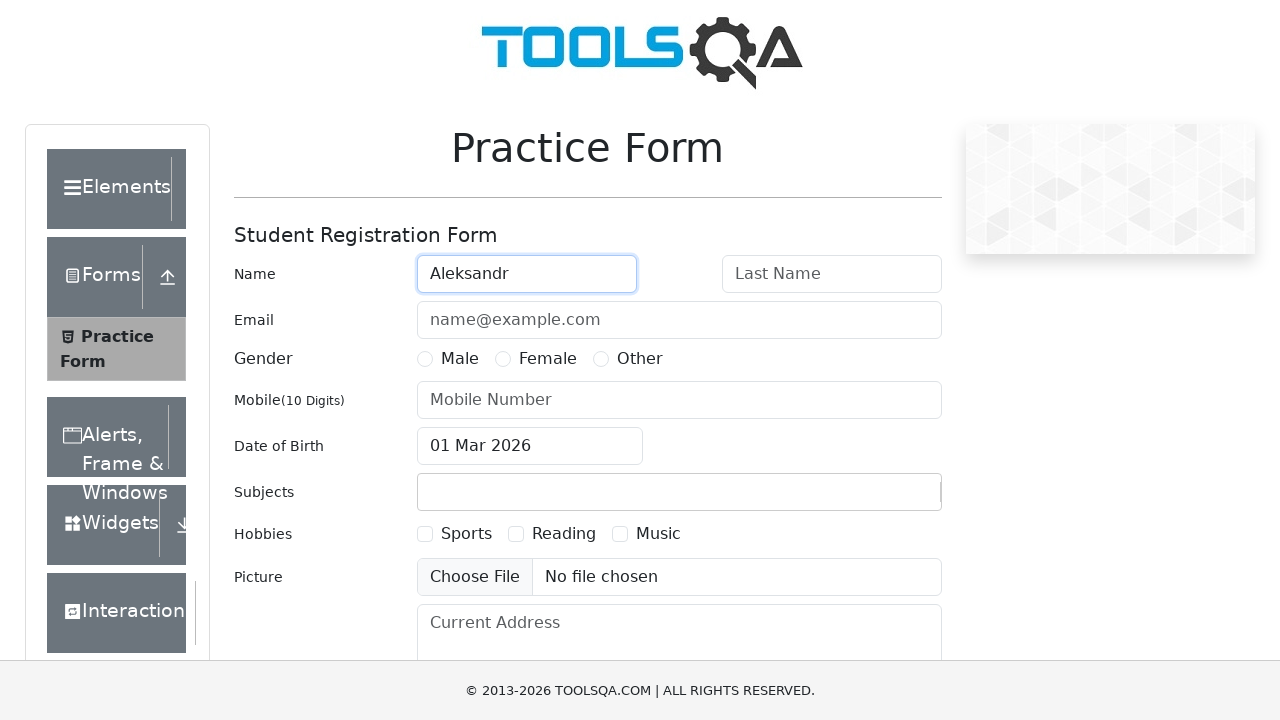

Filled last name field with 'Koroley' on #lastName
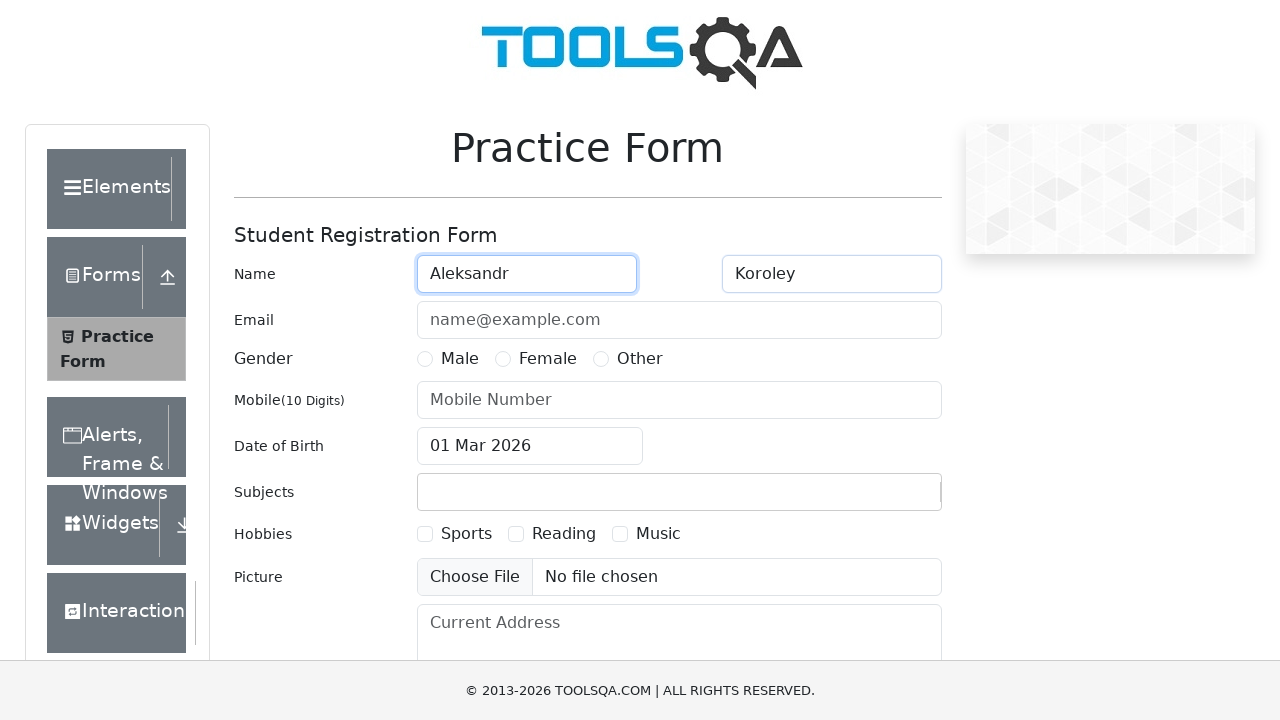

Filled email field with 'Alexandr_Koroley@example.com' on #userEmail
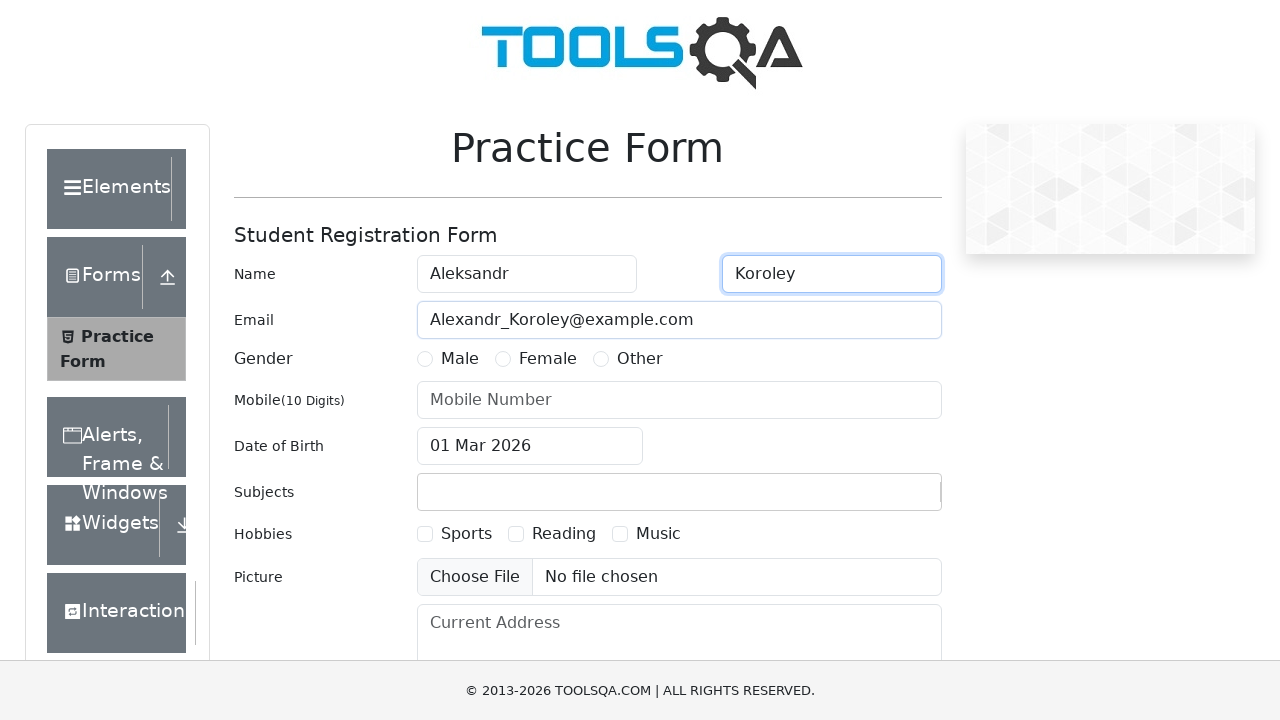

Selected Male gender option at (460, 359) on xpath=//label[@for='gender-radio-1']
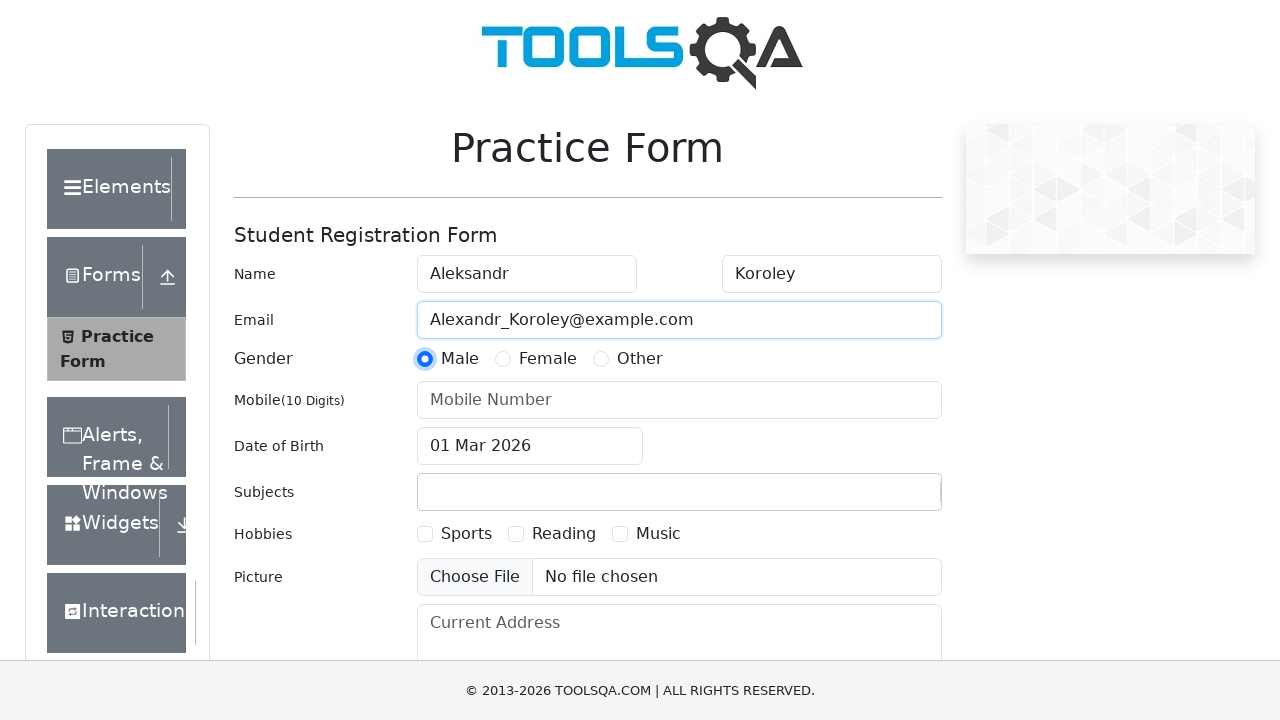

Filled mobile number field with '8913999000' on #userNumber
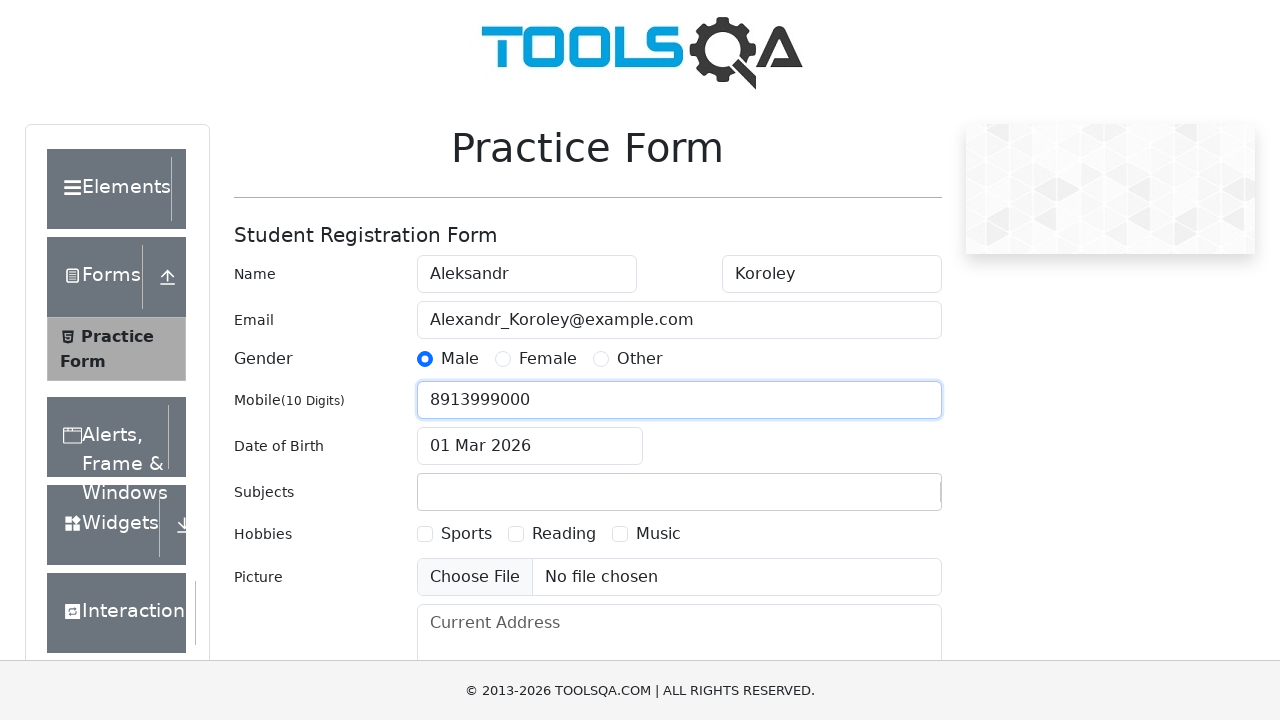

Clicked date of birth input to open calendar at (530, 446) on #dateOfBirthInput
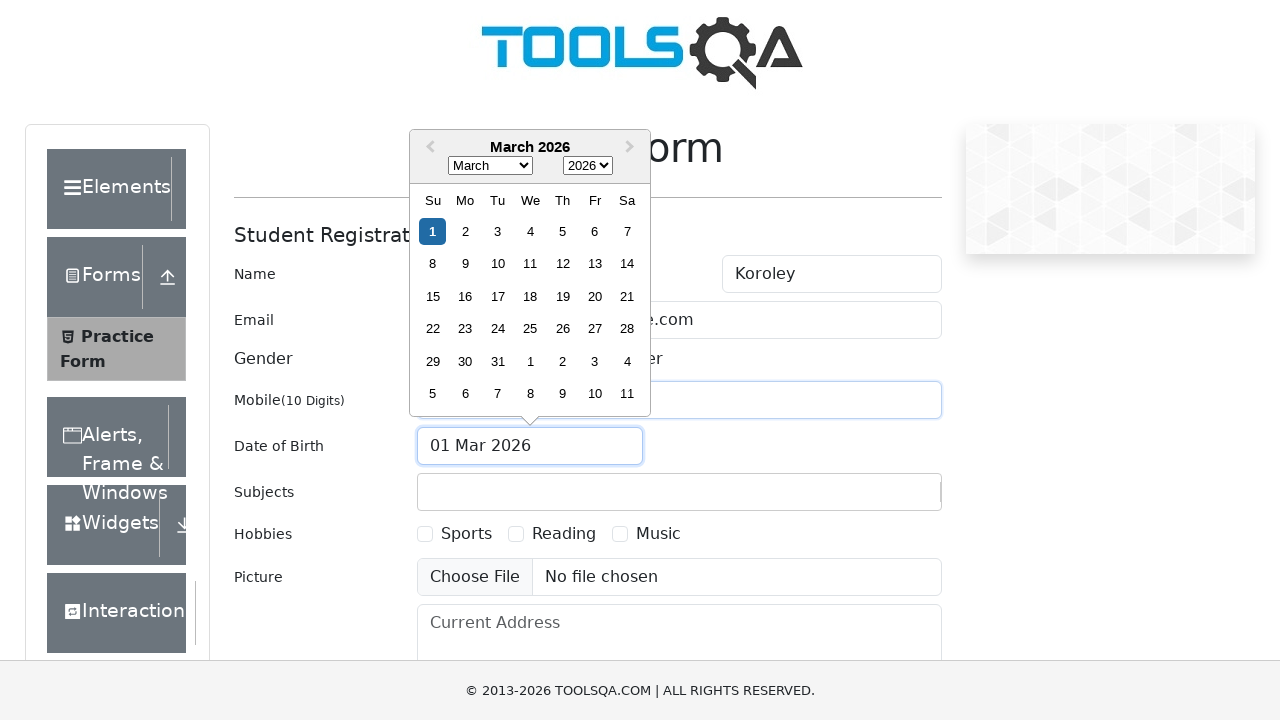

Selected July (month 6) from date picker on .react-datepicker__month-select
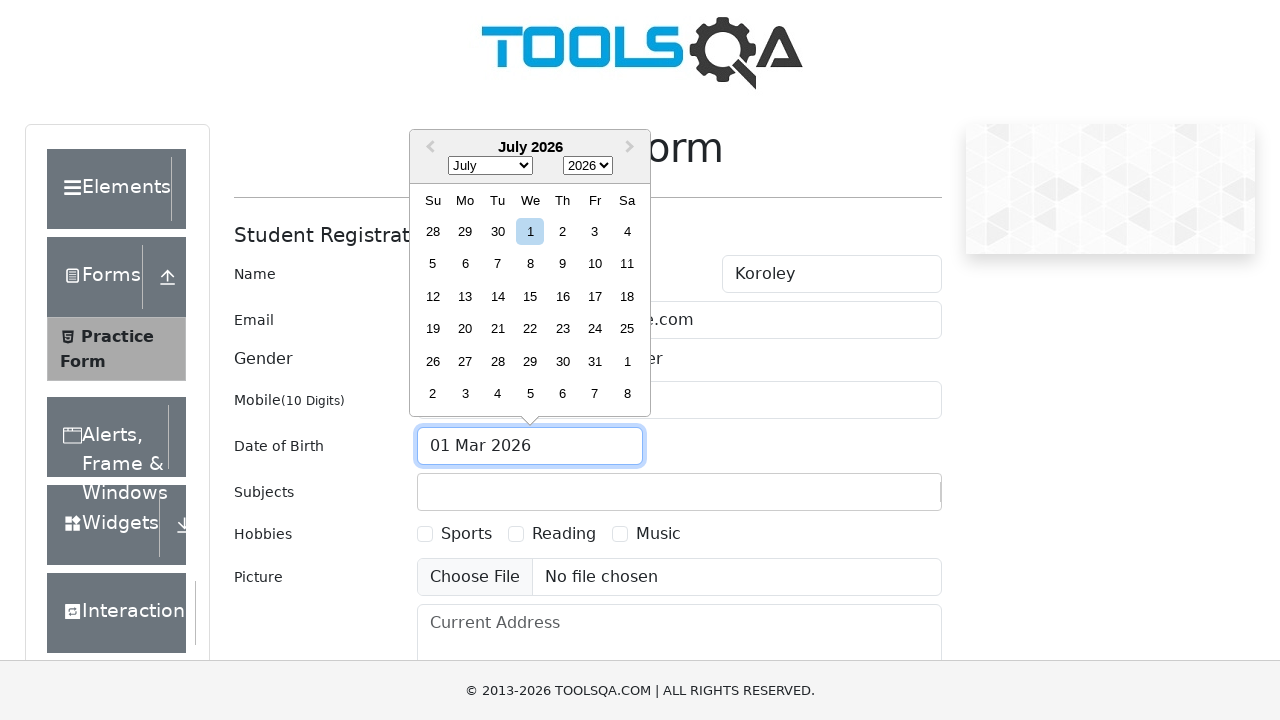

Selected year 1982 from date picker on .react-datepicker__year-select
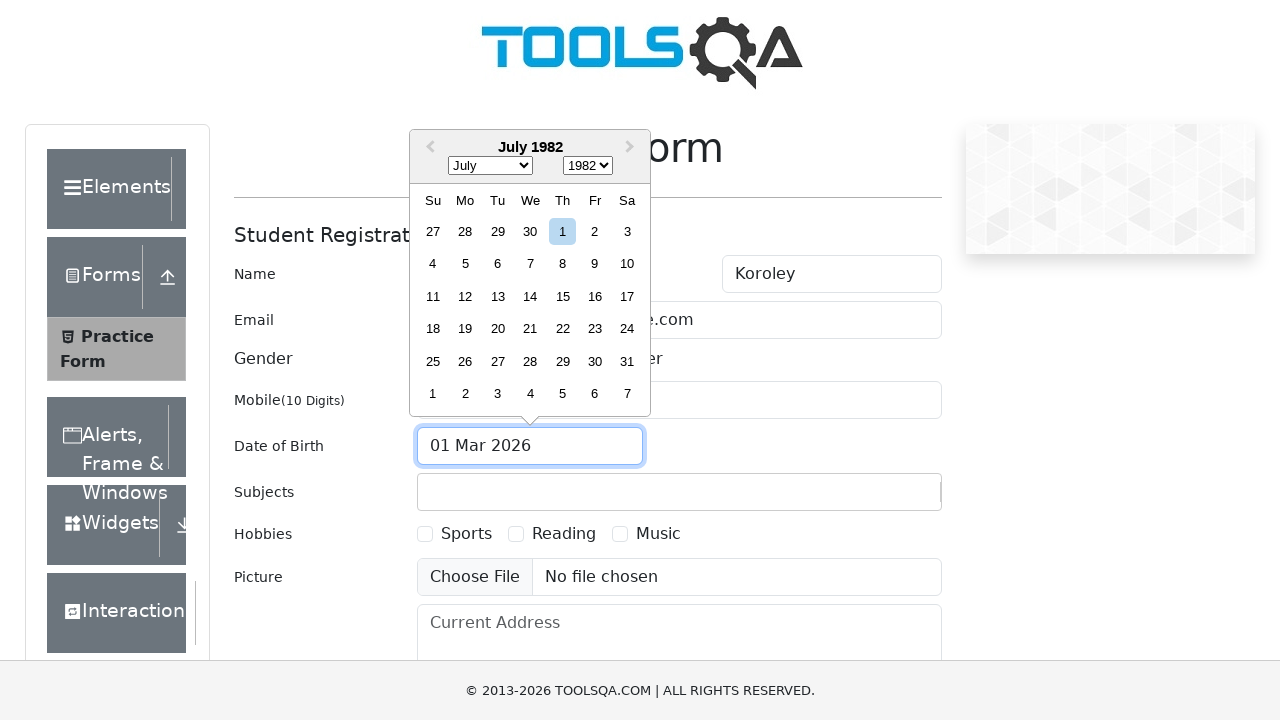

Selected day 11 from date picker at (433, 296) on .react-datepicker__day--011:not(.react-datepicker__day--outside-month)
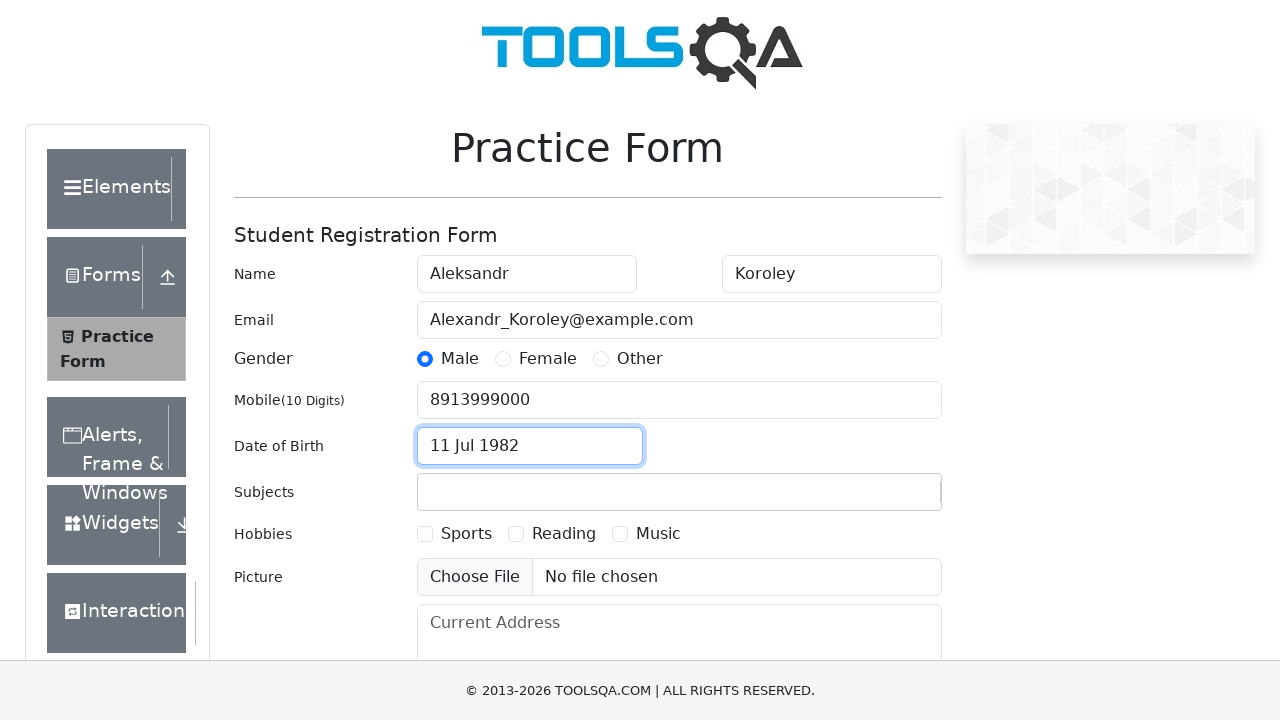

Filled subjects field with 'Maths' on #subjectsInput
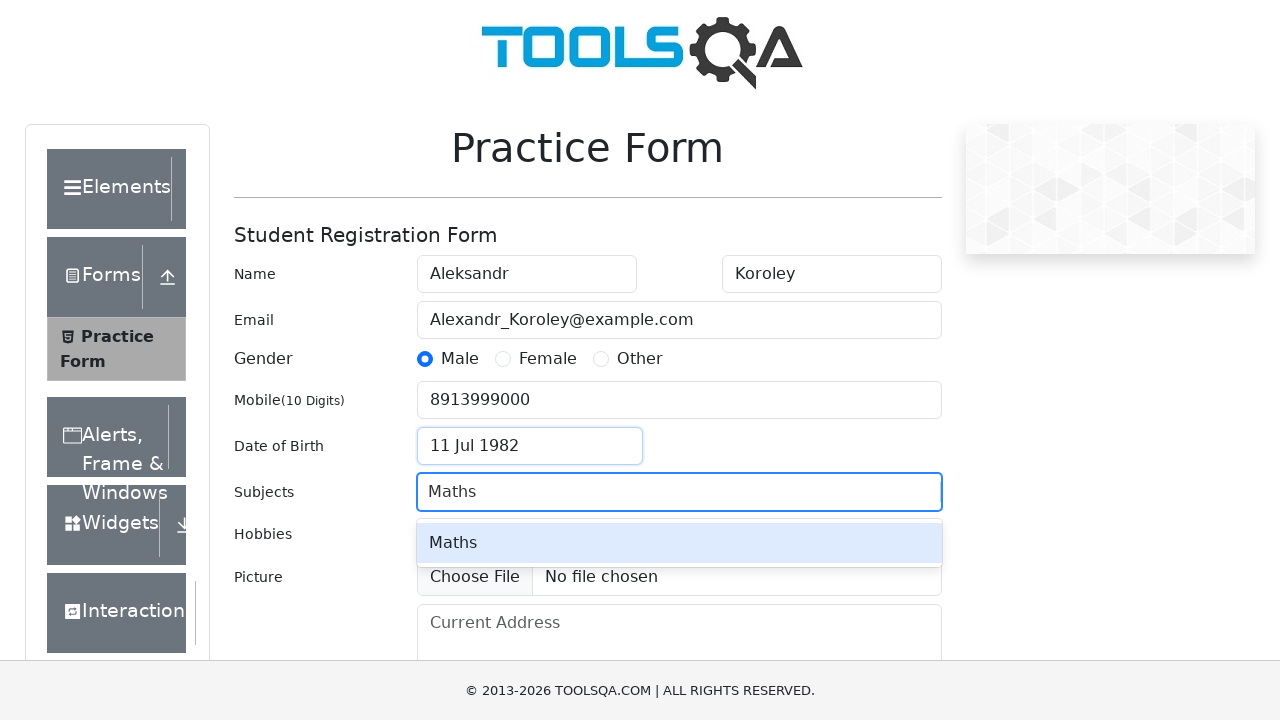

Pressed Enter to confirm subject selection
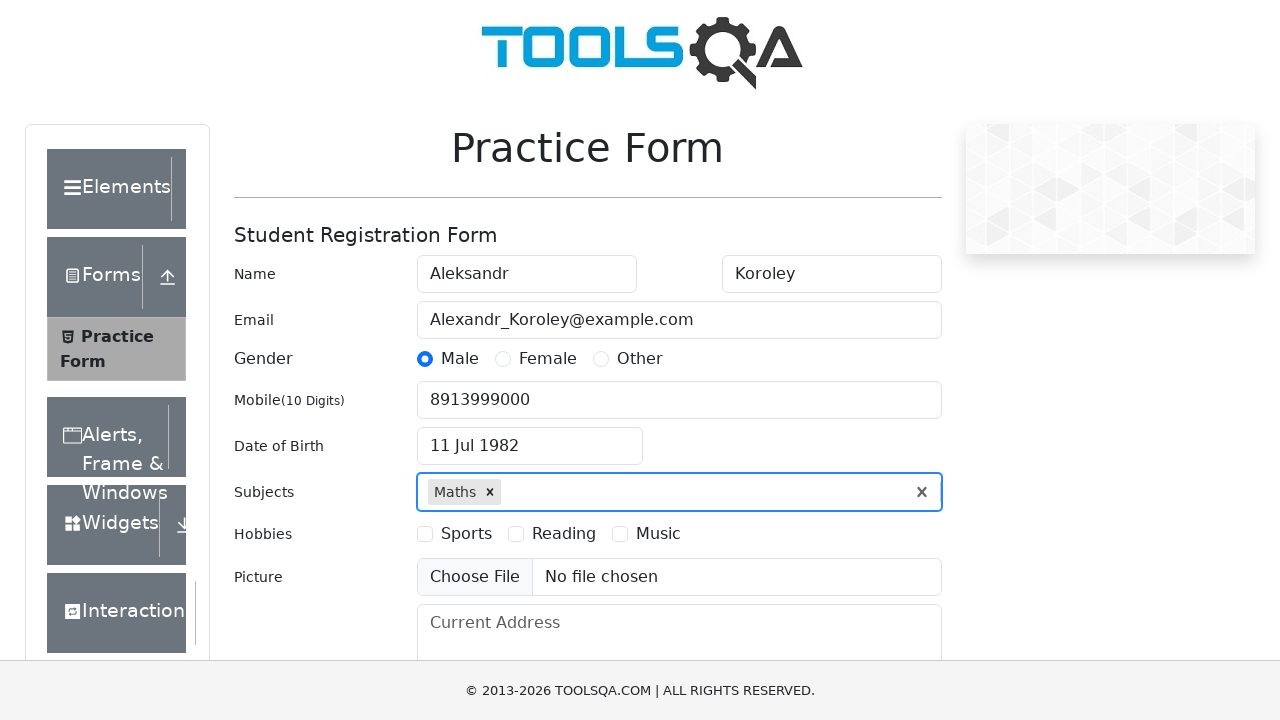

Scrolled to submit button to reveal hobbies section
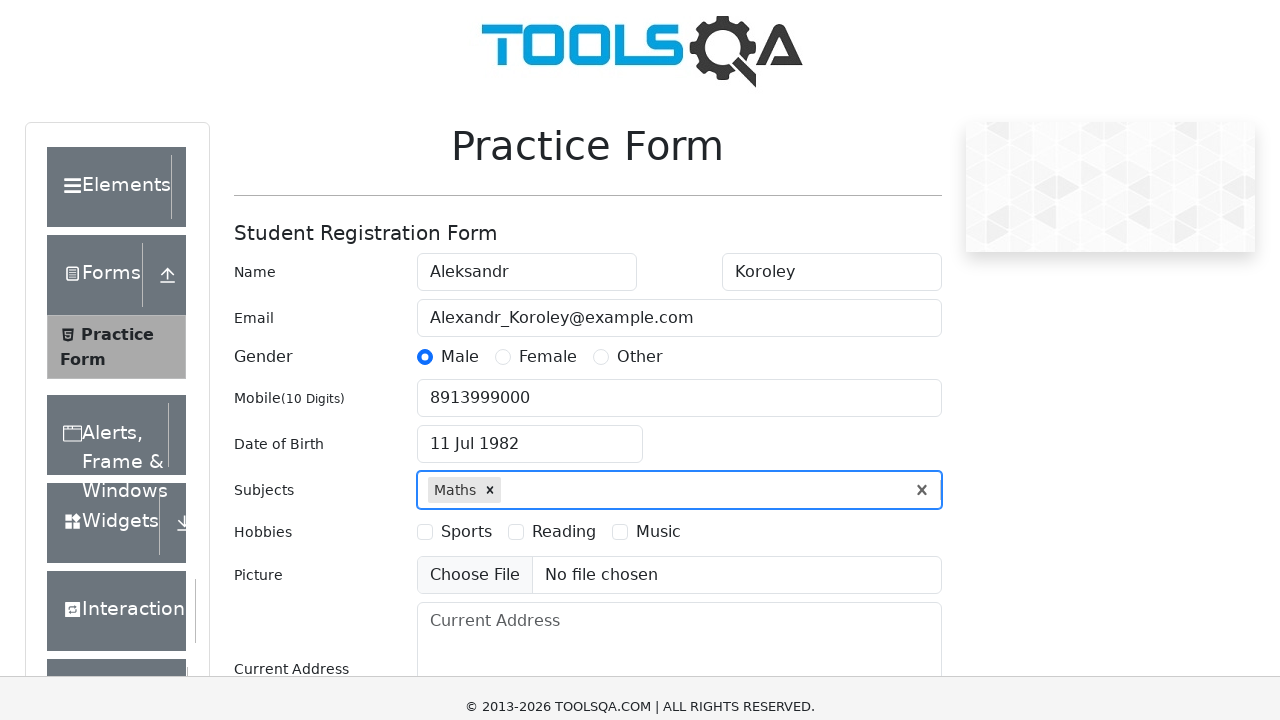

Selected Sports hobby checkbox at (466, 206) on xpath=//label[@for='hobbies-checkbox-1']
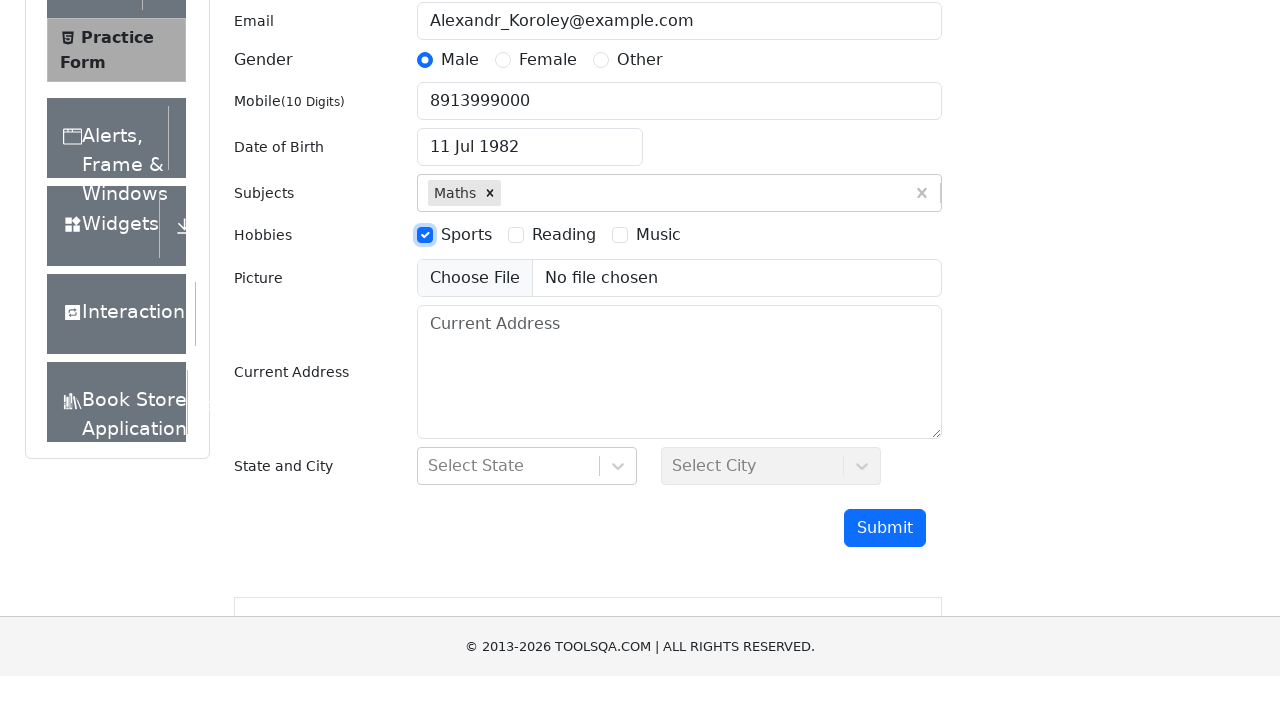

Filled current address field with 'Moscow' on #currentAddress
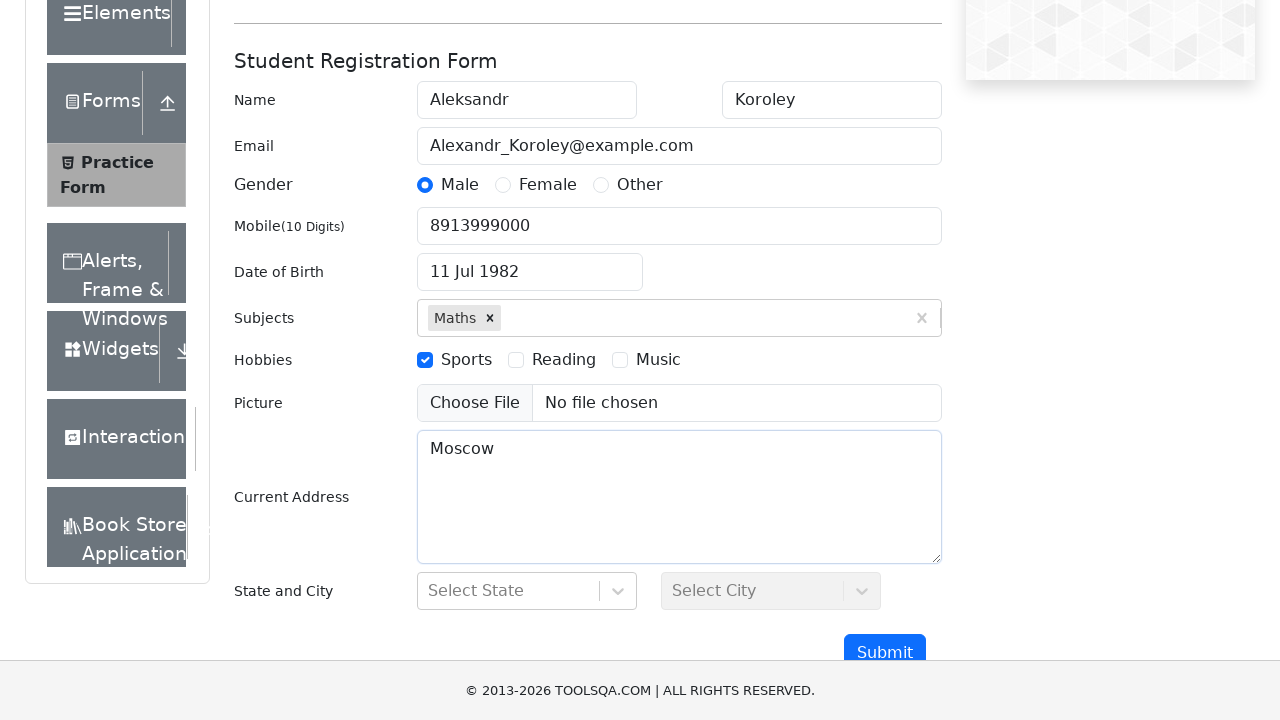

Clicked state dropdown to open options at (527, 591) on #state
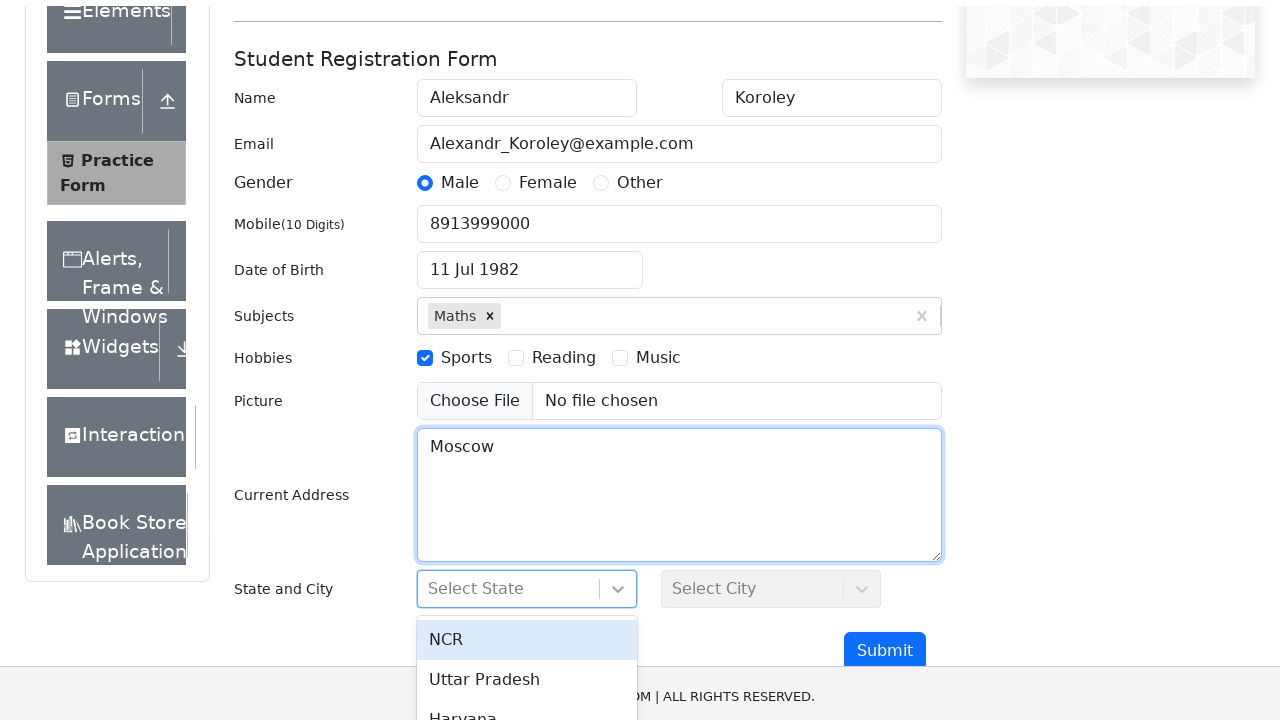

Selected Haryana from state dropdown at (527, 648) on xpath=//div[contains(text(),'Haryana')]
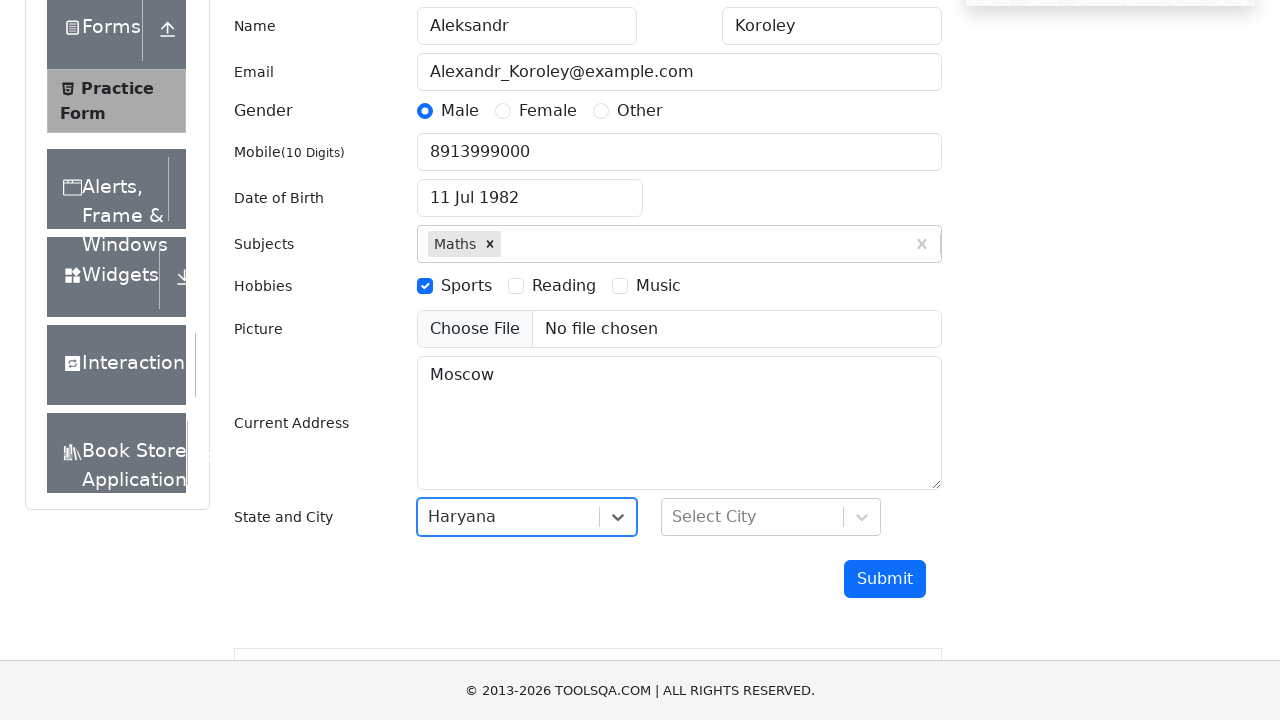

Clicked city dropdown to open options at (771, 517) on #city
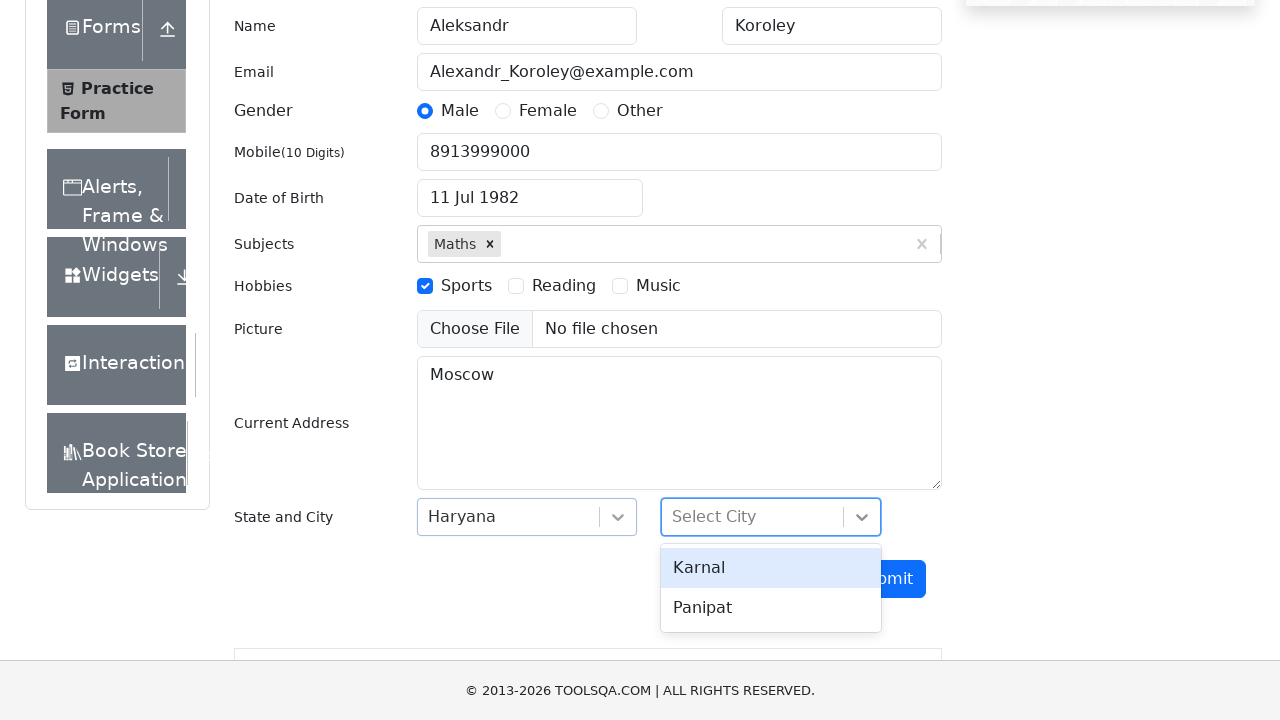

Selected Karnal from city dropdown at (771, 568) on xpath=//div[contains(text(),'Karnal')]
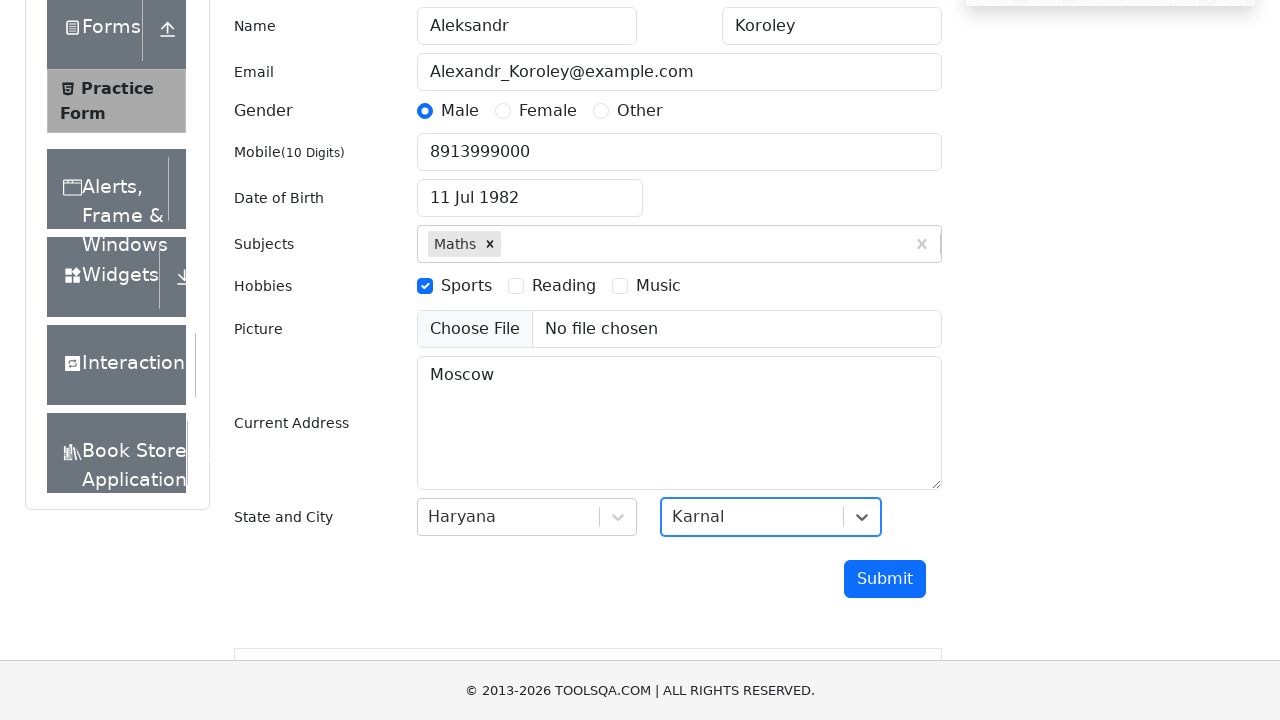

Clicked submit button to submit the form at (885, 579) on #submit
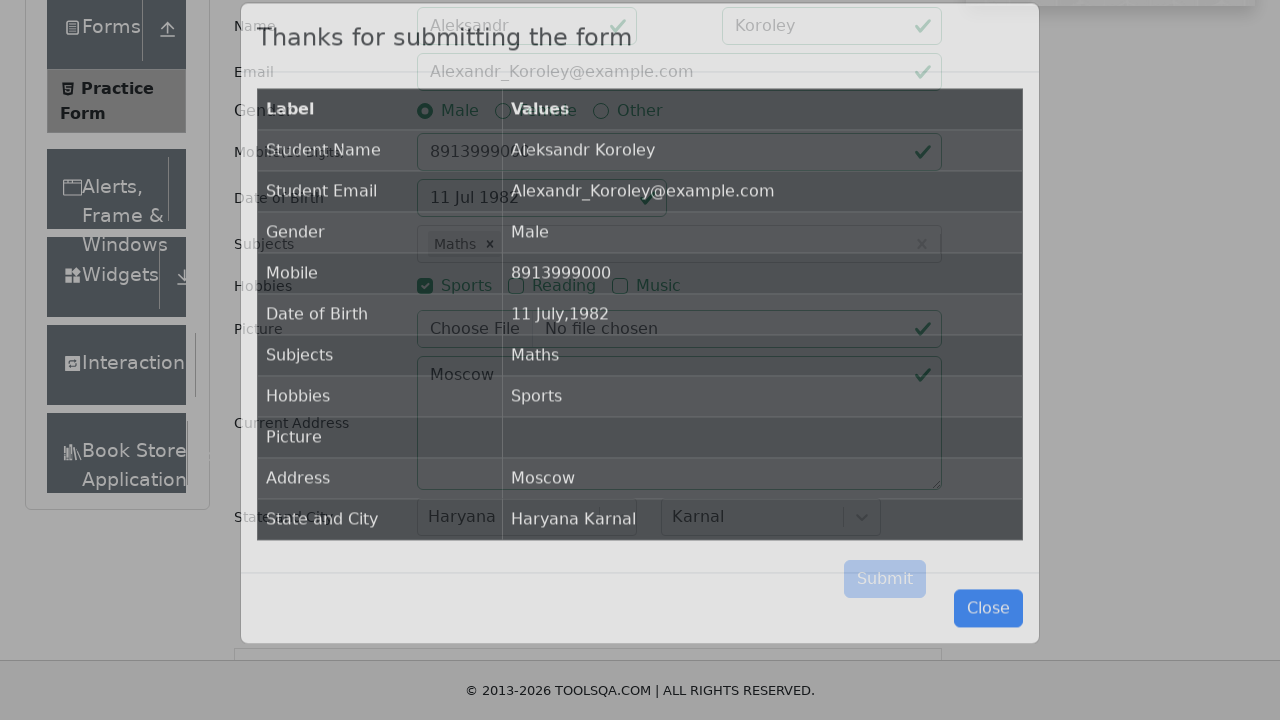

Form submission modal appeared successfully
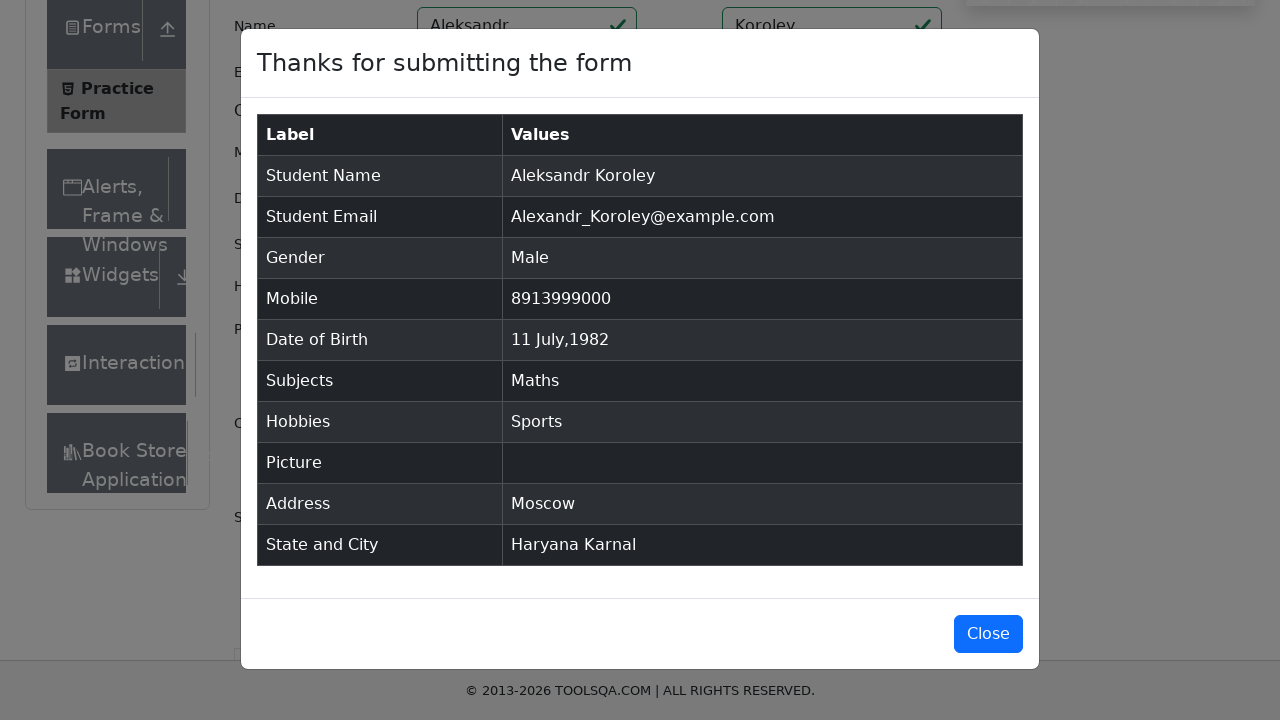

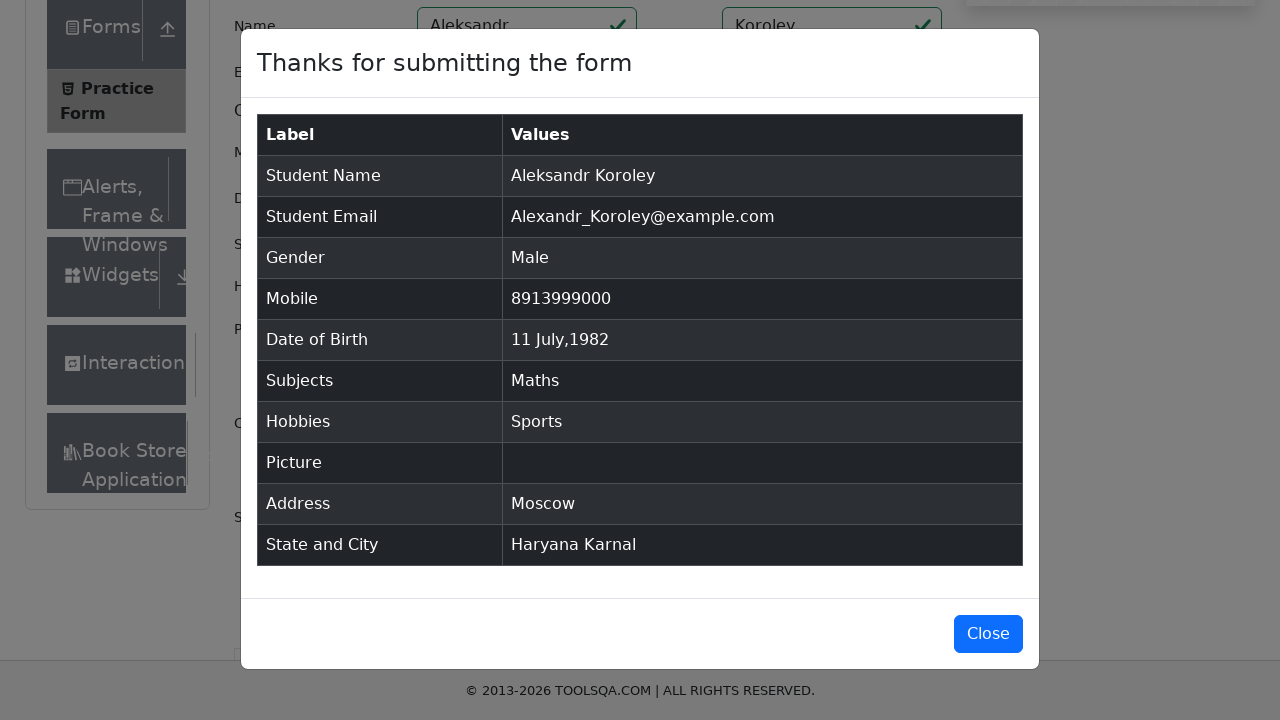